Opens the search popup, searches for 'addValue' documentation, and verifies the addValue documentation page opens

Starting URL: https://webdriver.io

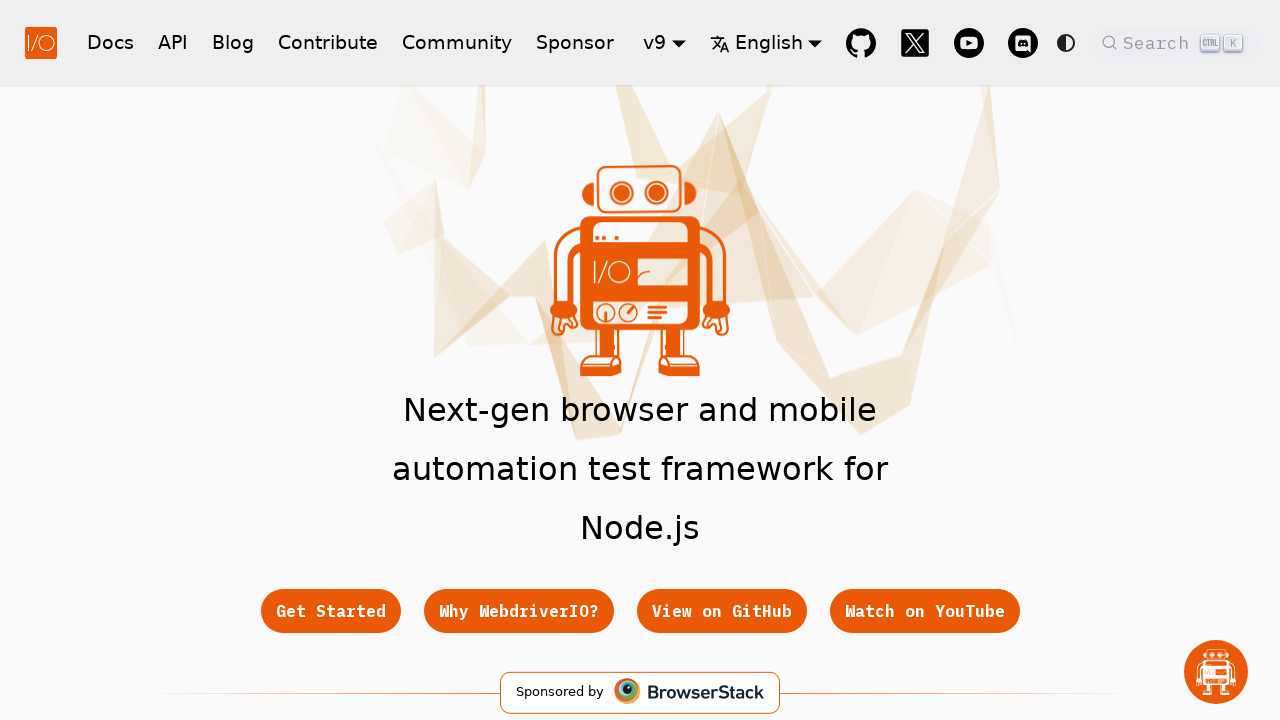

Clicked search button in header at (1177, 42) on button.DocSearch
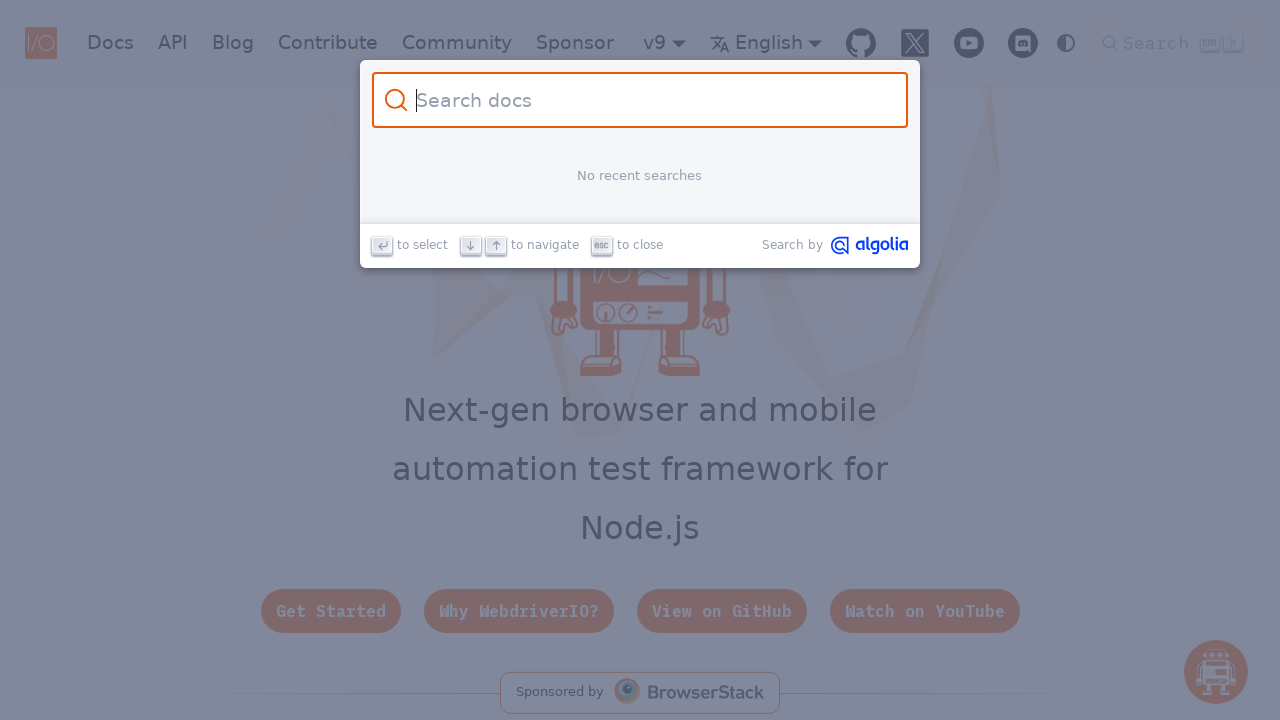

Filled search input with 'addValue' on .DocSearch-Input
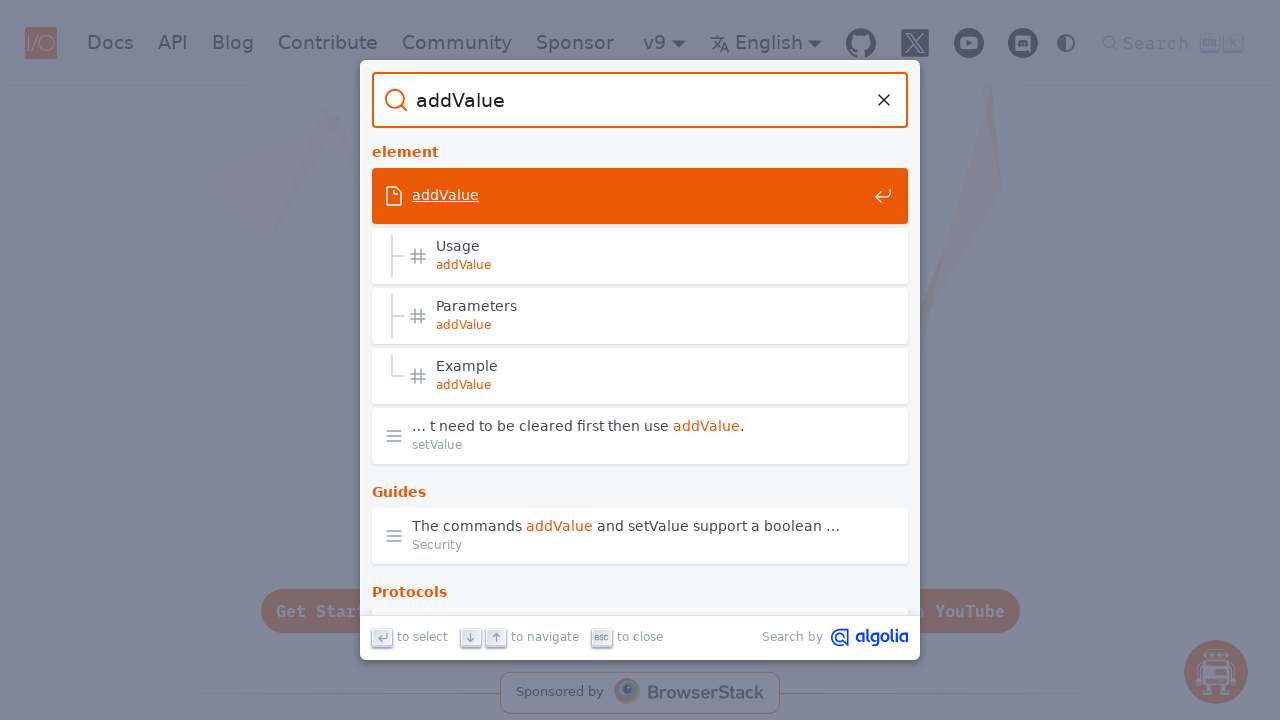

Search results loaded
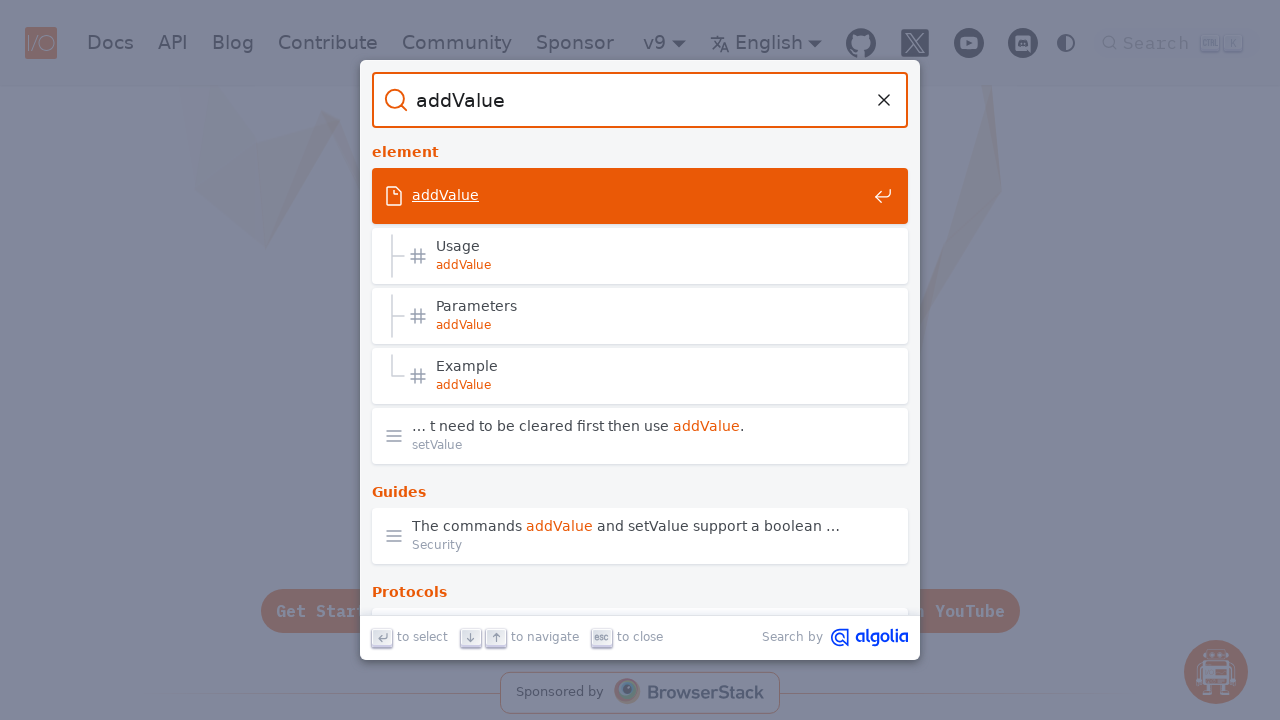

Clicked first search result for addValue at (640, 198) on .DocSearch-Hit >> nth=0
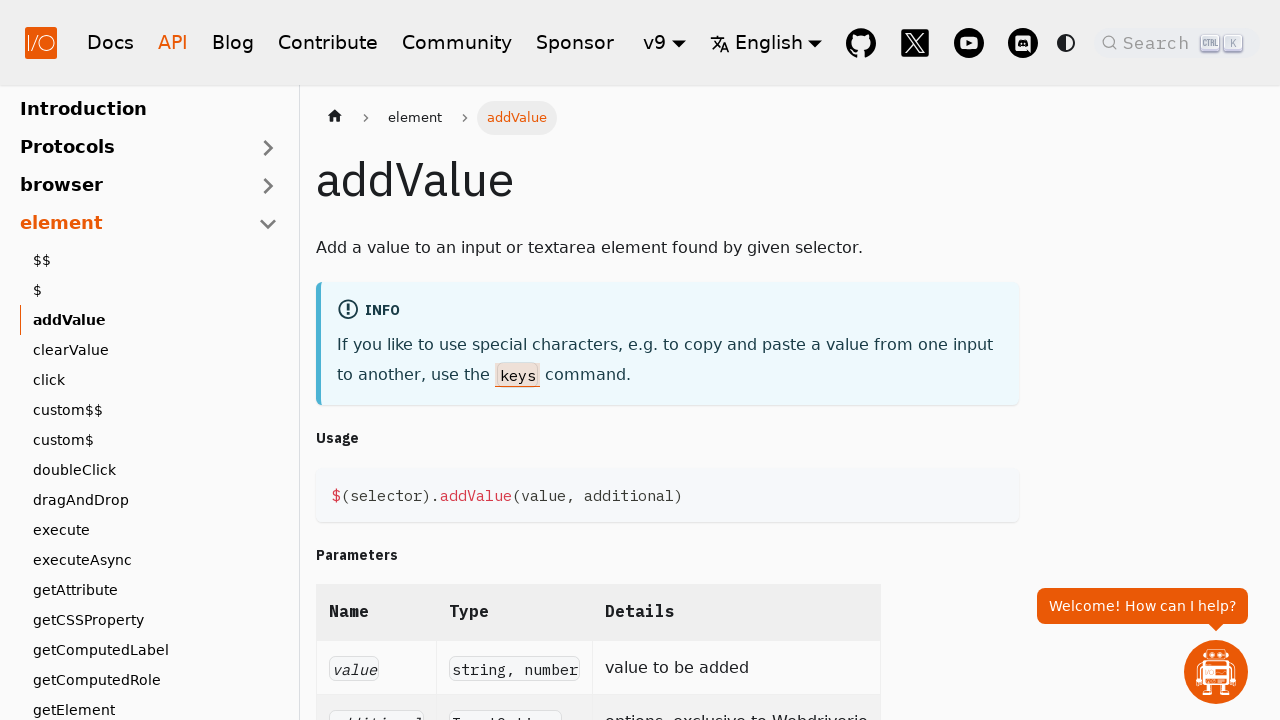

addValue documentation page header loaded successfully
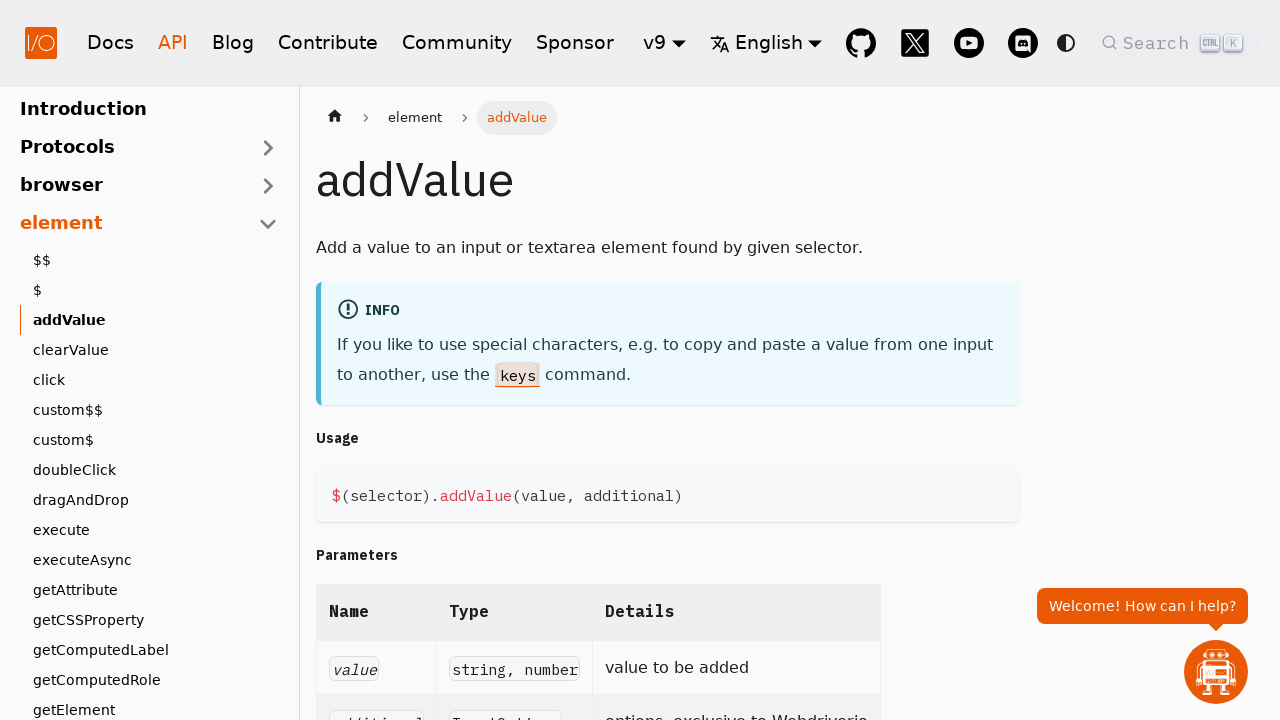

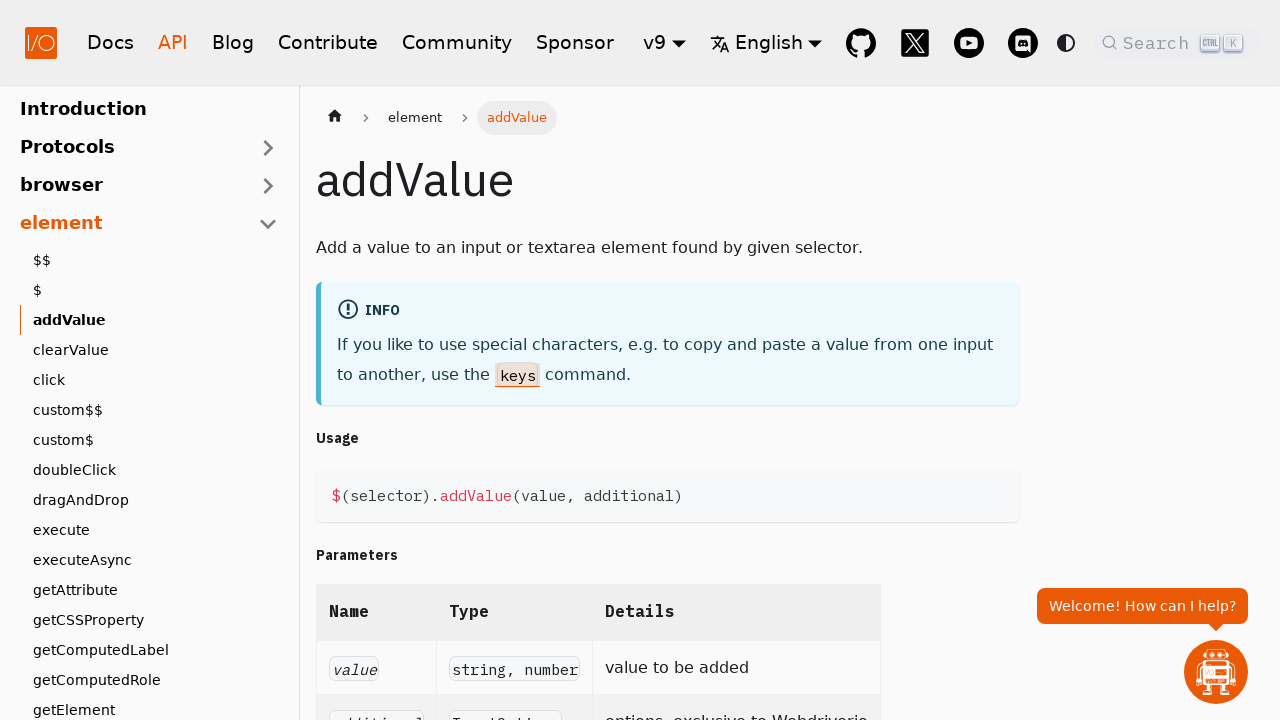